Tests that footer column links can be opened in new tabs by using keyboard shortcuts, then iterates through all opened tabs to verify they loaded successfully.

Starting URL: http://qaclickacademy.com/practice.php

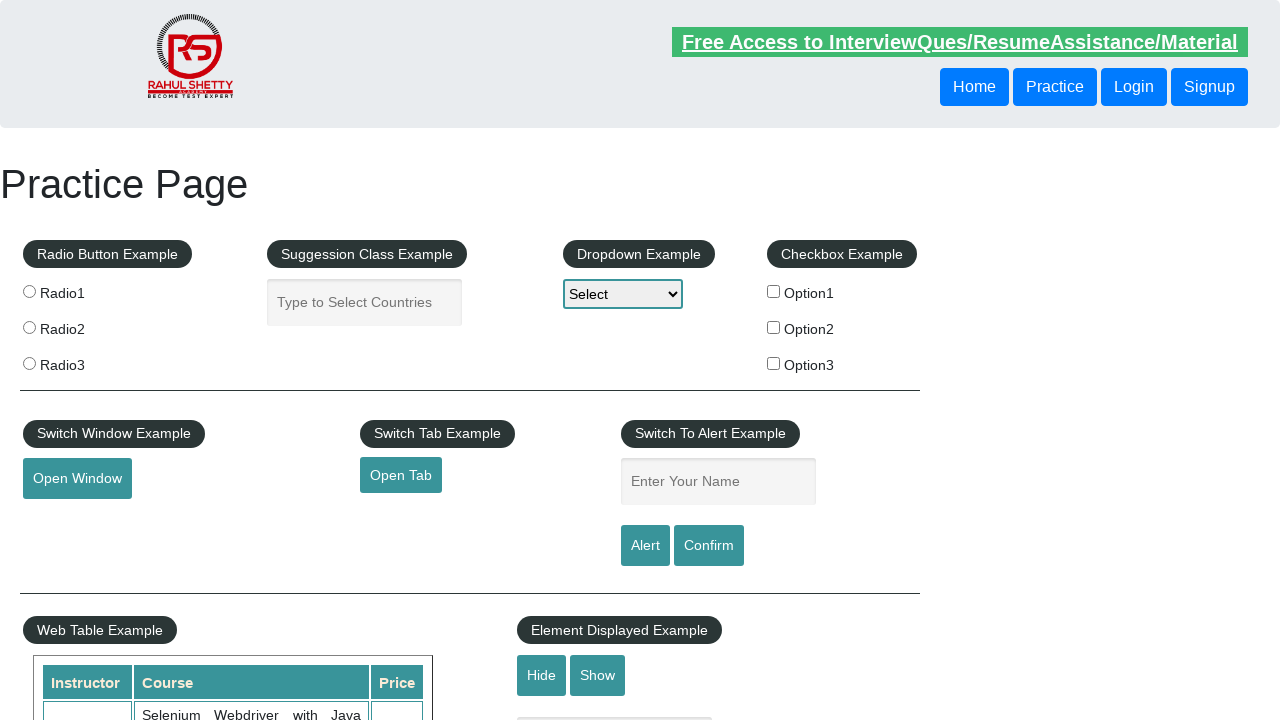

Footer section loaded successfully
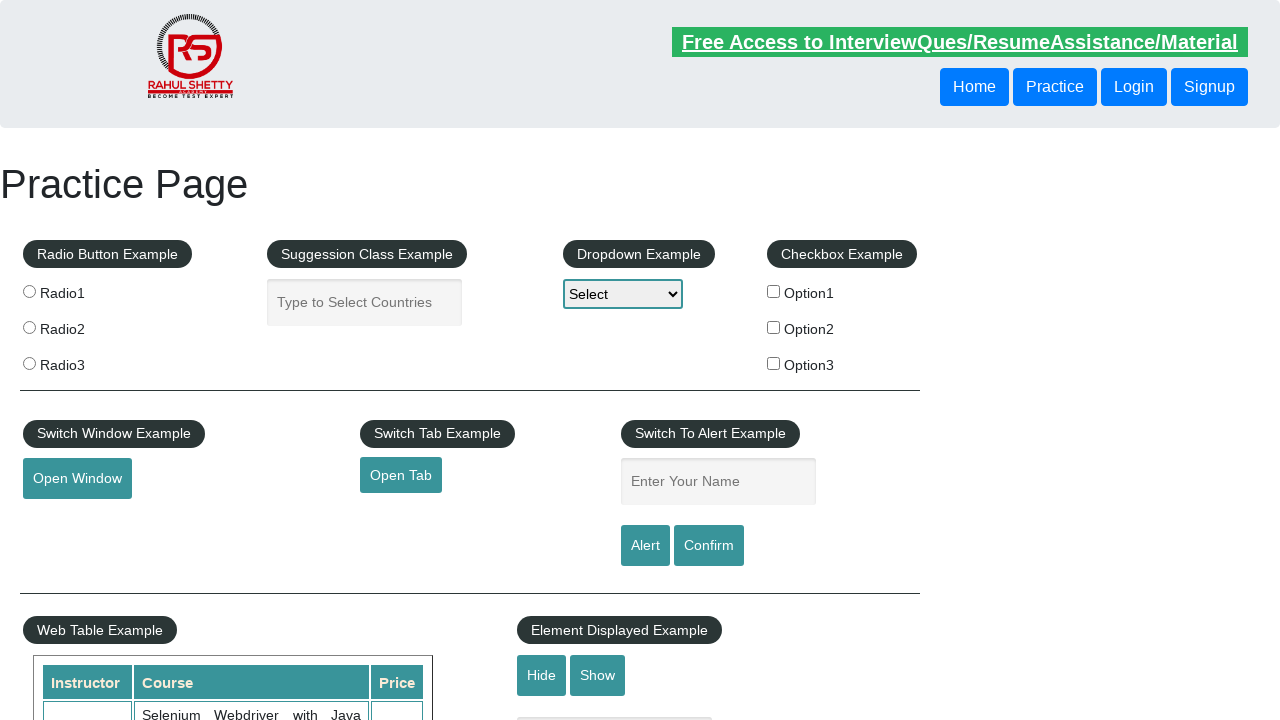

Located footer column links
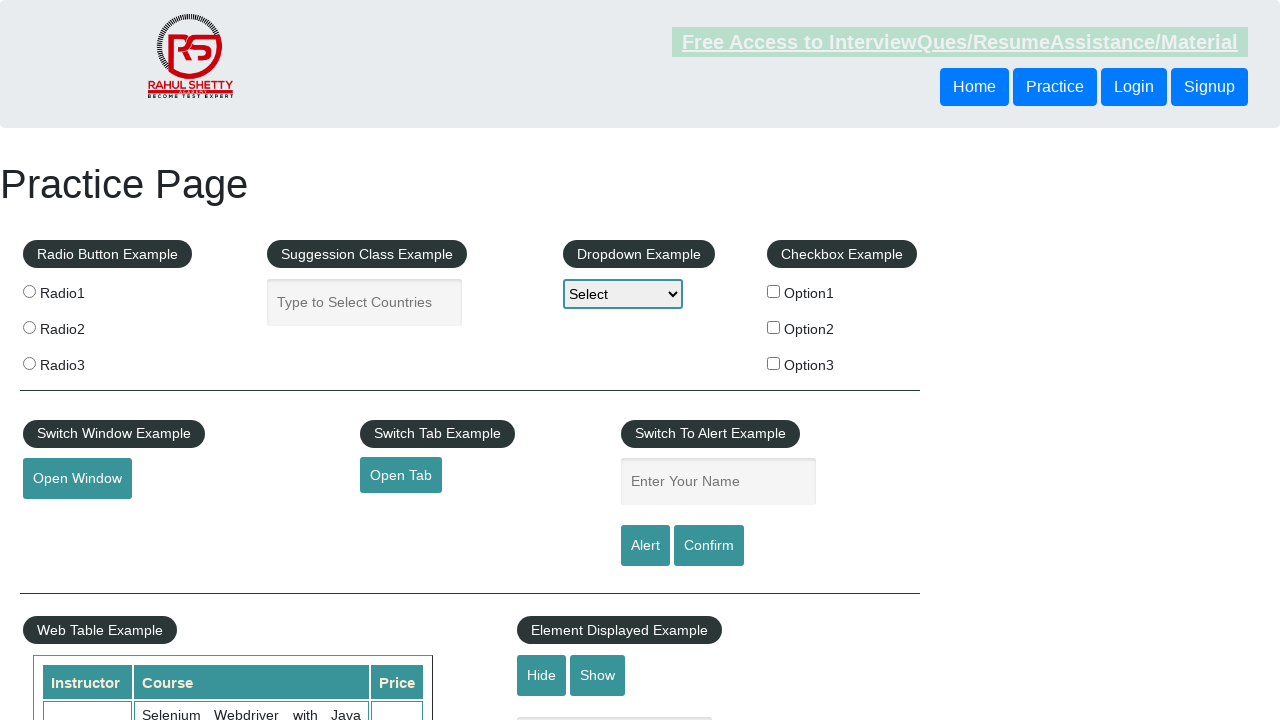

Found 5 links in footer column
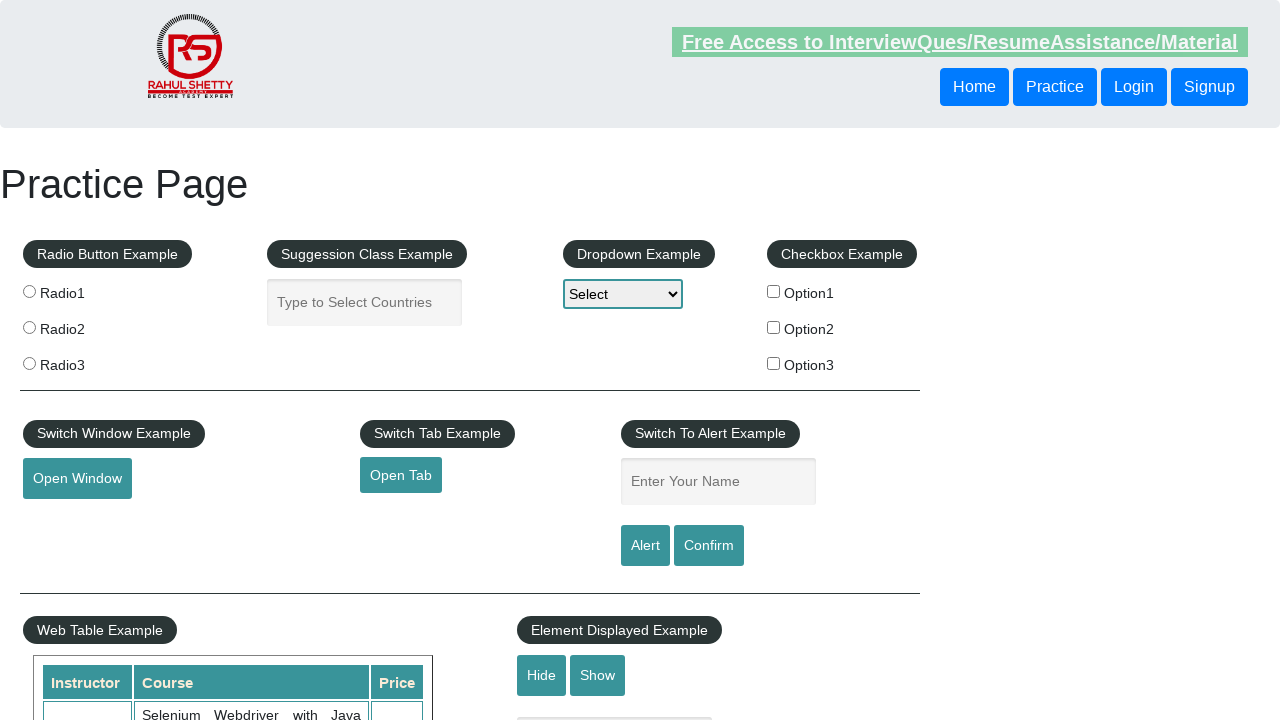

Opened footer link 1 in new tab using Ctrl+Click at (68, 520) on xpath=//div[@id='gf-BIG']//table/tbody/tr/td[1]/ul//a >> nth=1
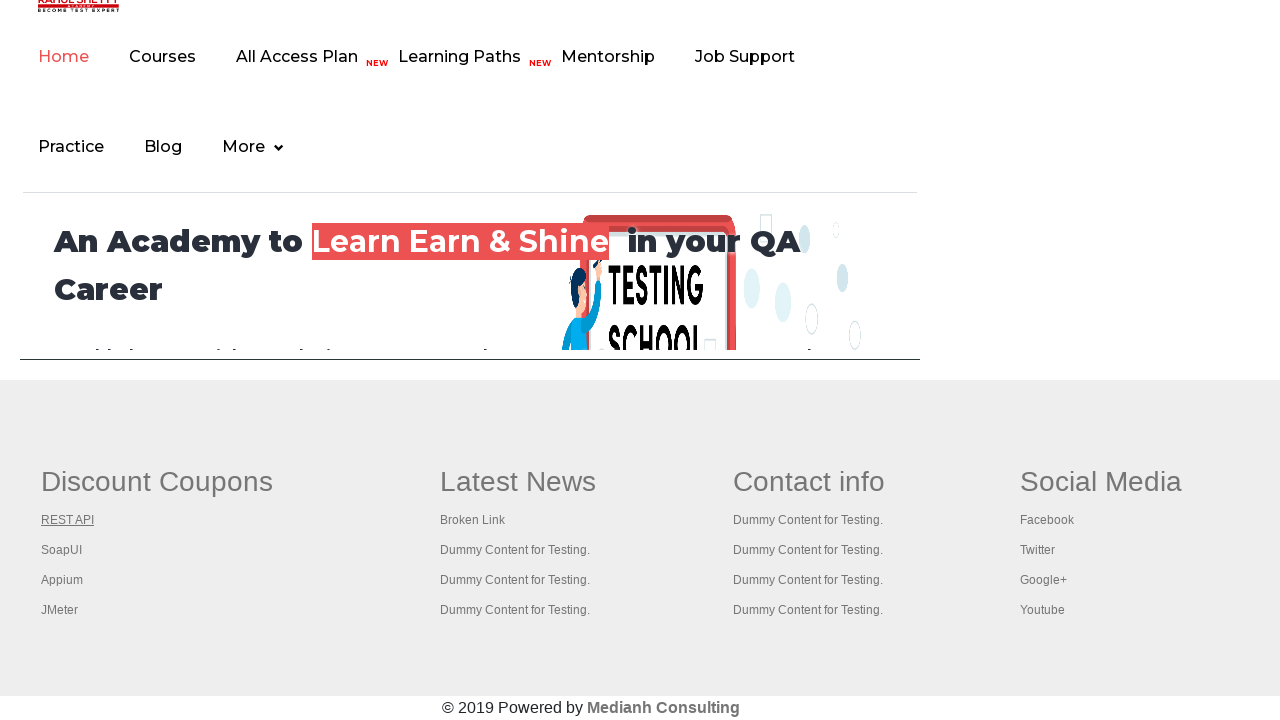

Waited 2 seconds before opening next link
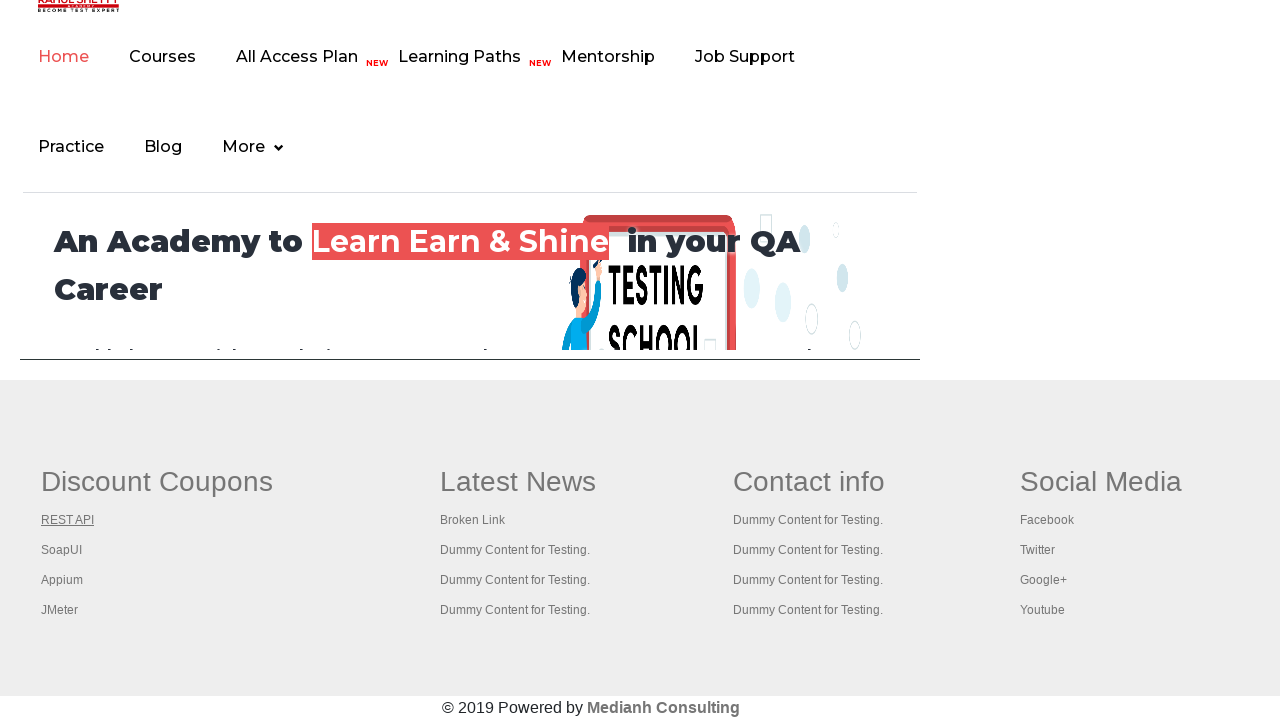

Opened footer link 2 in new tab using Ctrl+Click at (62, 550) on xpath=//div[@id='gf-BIG']//table/tbody/tr/td[1]/ul//a >> nth=2
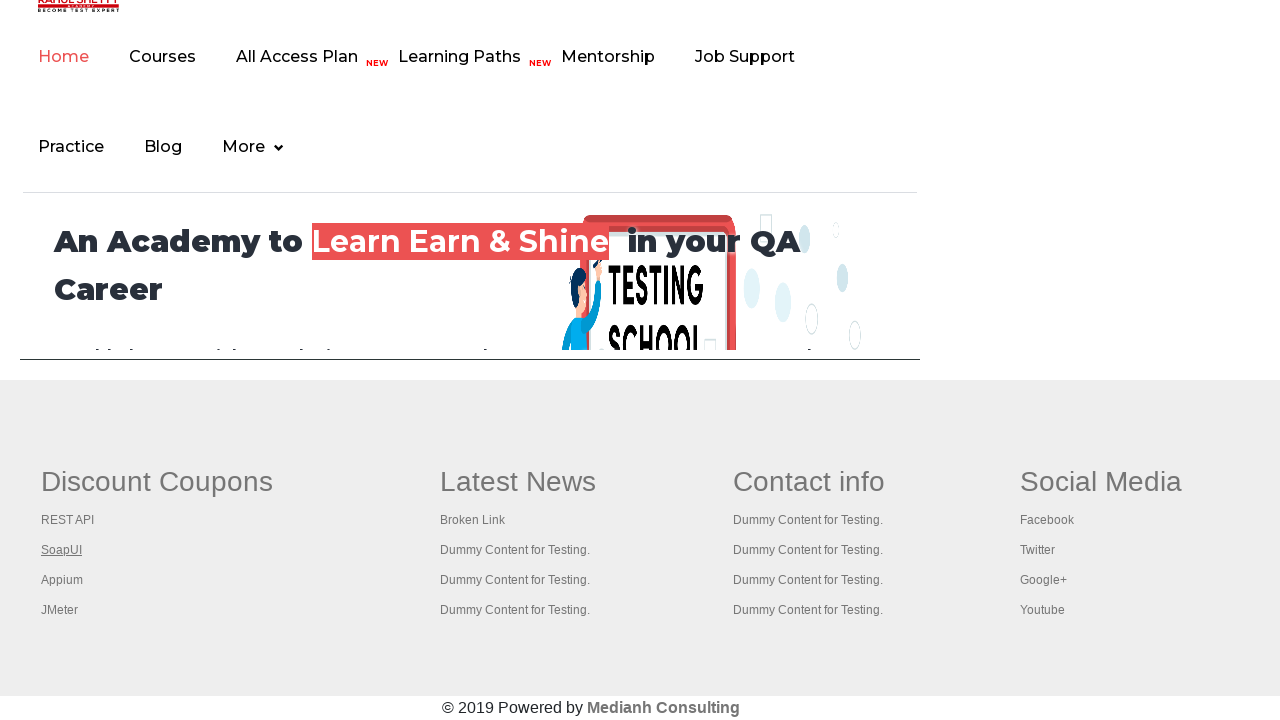

Waited 2 seconds before opening next link
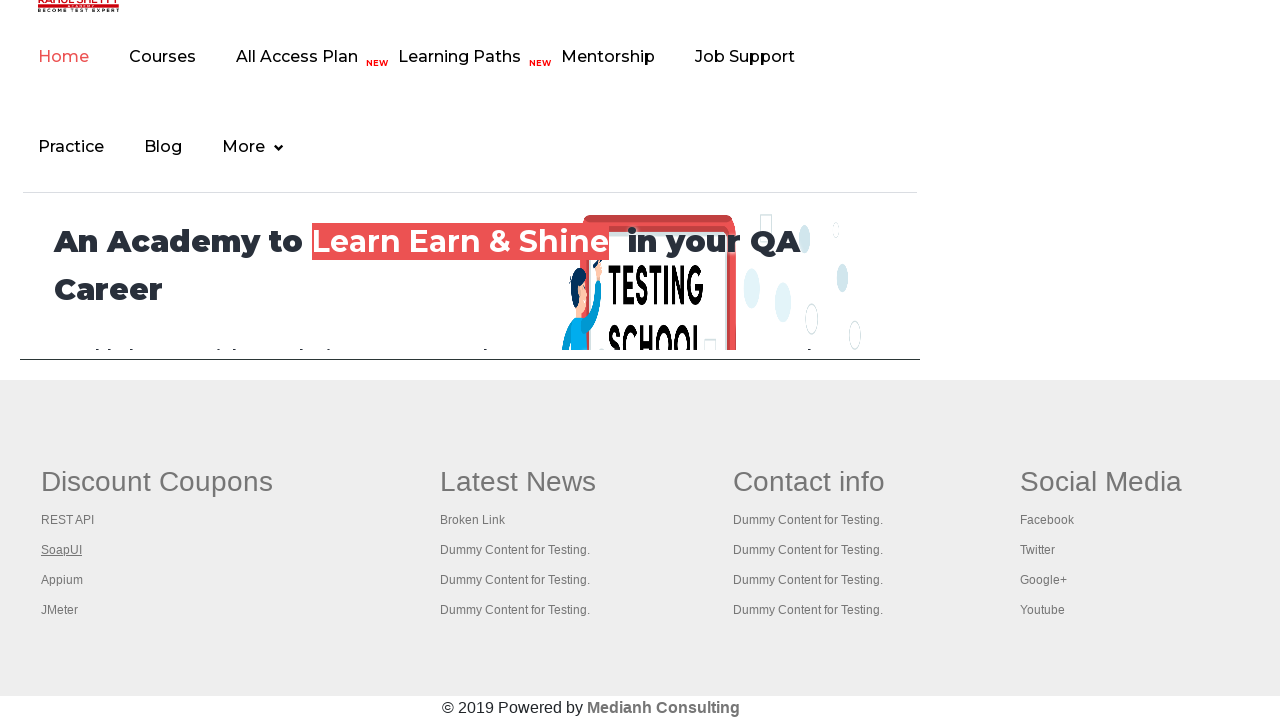

Opened footer link 3 in new tab using Ctrl+Click at (62, 580) on xpath=//div[@id='gf-BIG']//table/tbody/tr/td[1]/ul//a >> nth=3
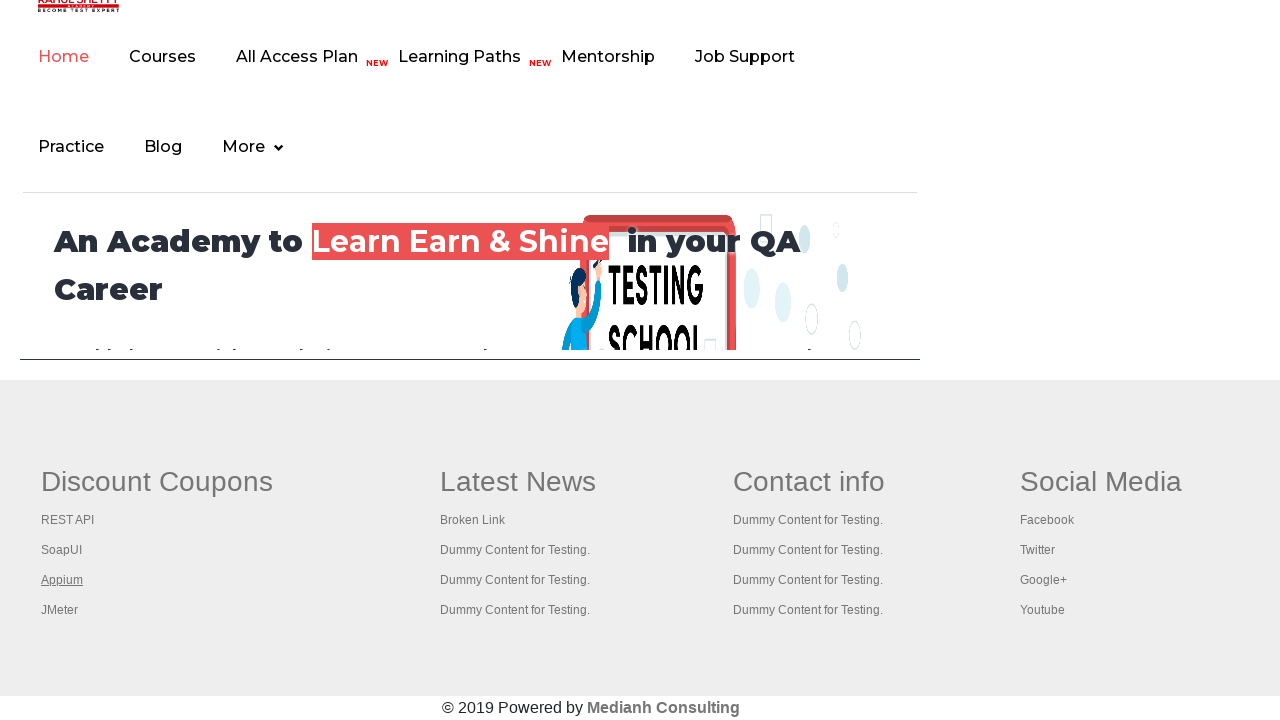

Waited 2 seconds before opening next link
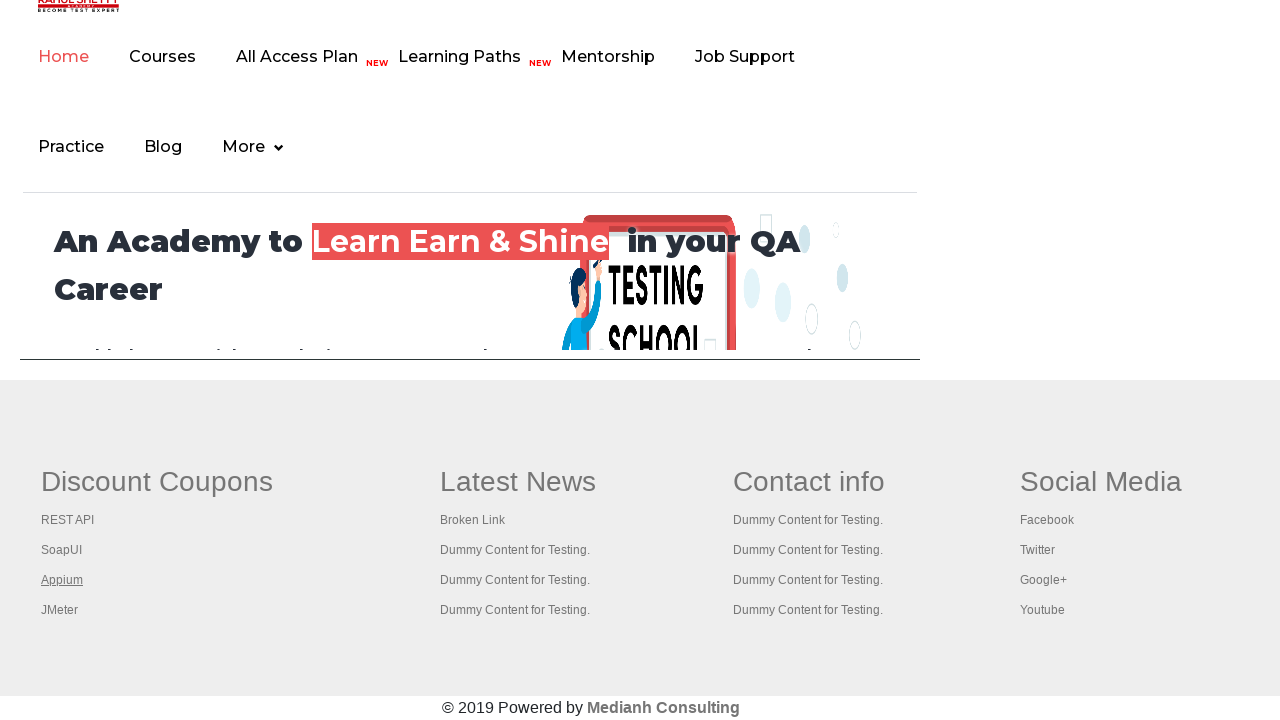

Opened footer link 4 in new tab using Ctrl+Click at (60, 610) on xpath=//div[@id='gf-BIG']//table/tbody/tr/td[1]/ul//a >> nth=4
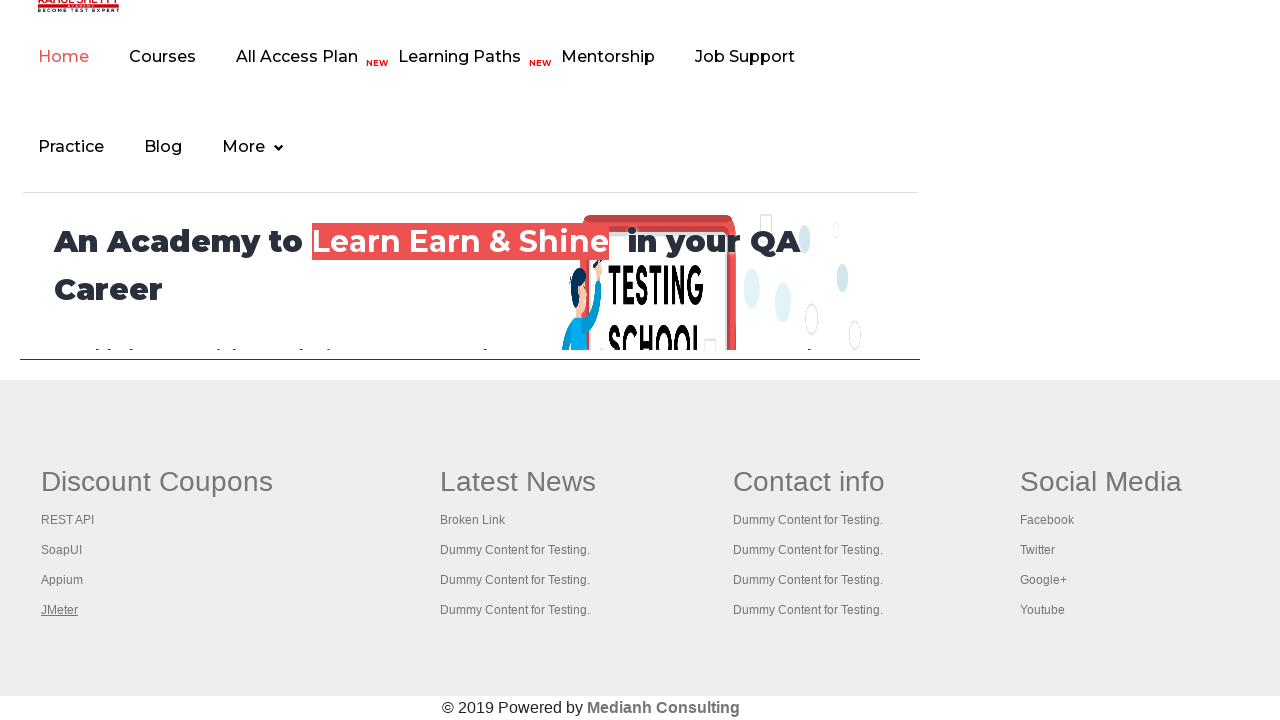

Waited 2 seconds before opening next link
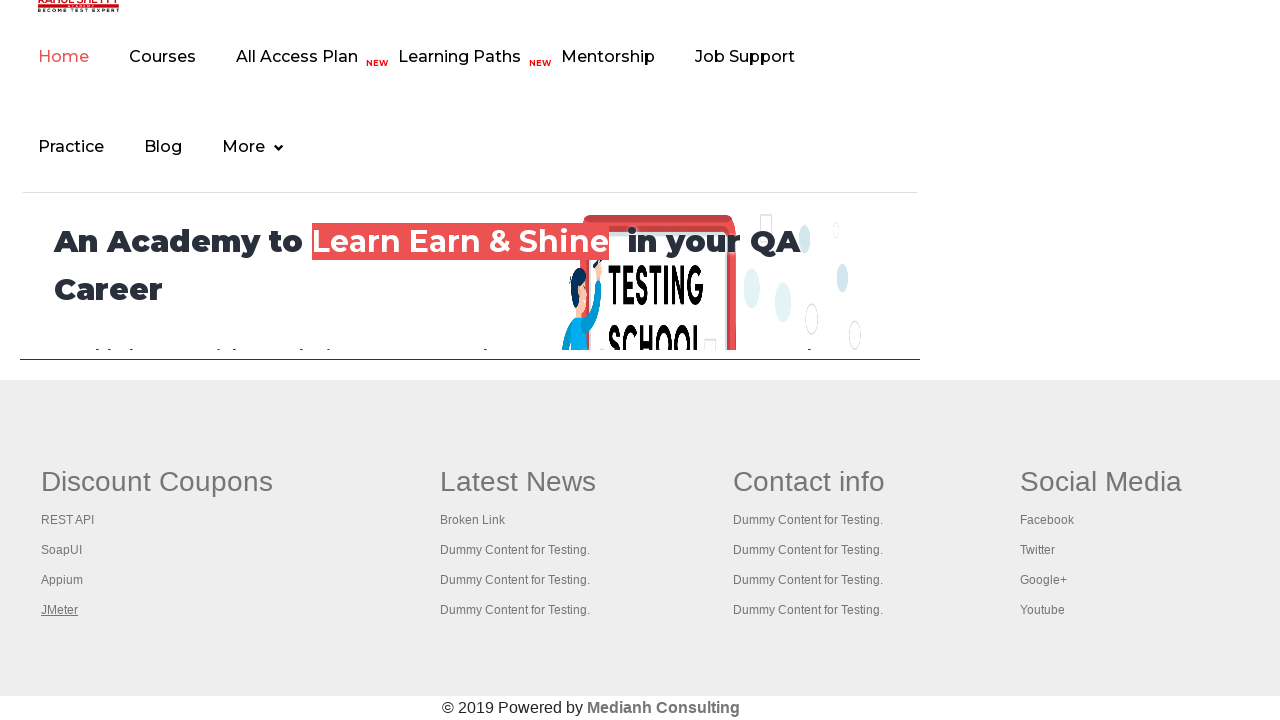

Retrieved all open tabs, total count: 5
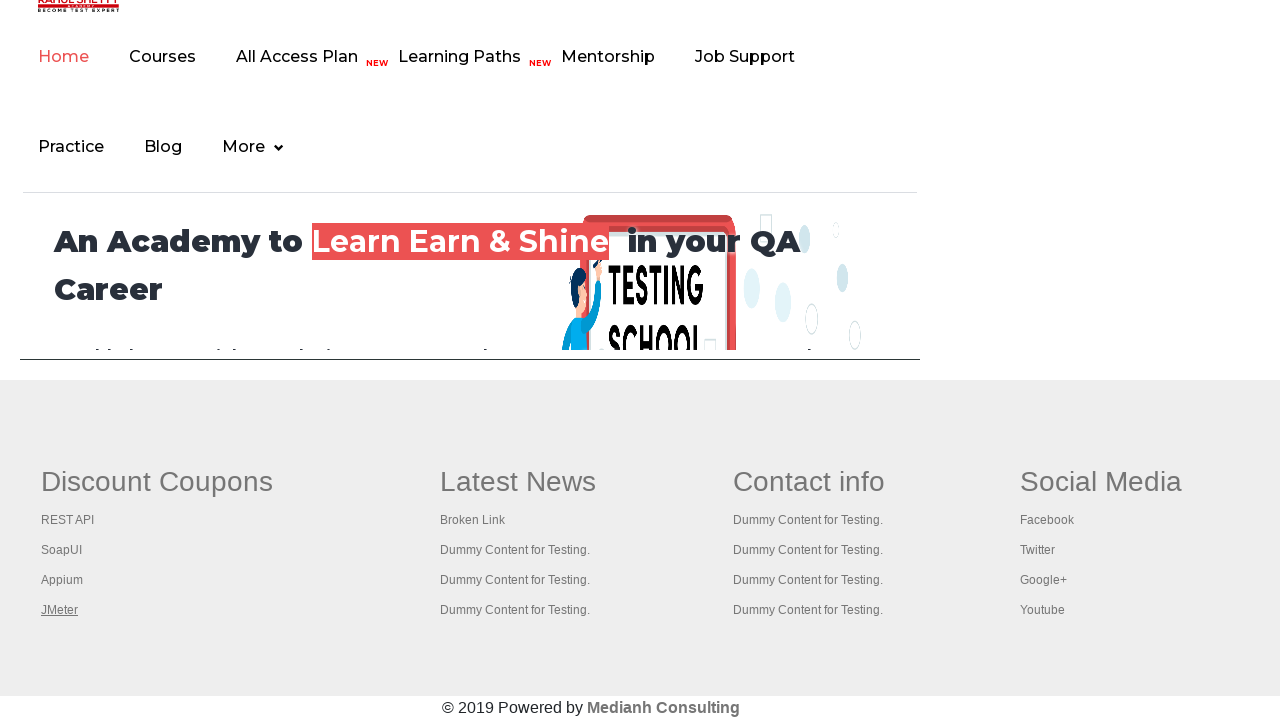

Switched to tab in focus
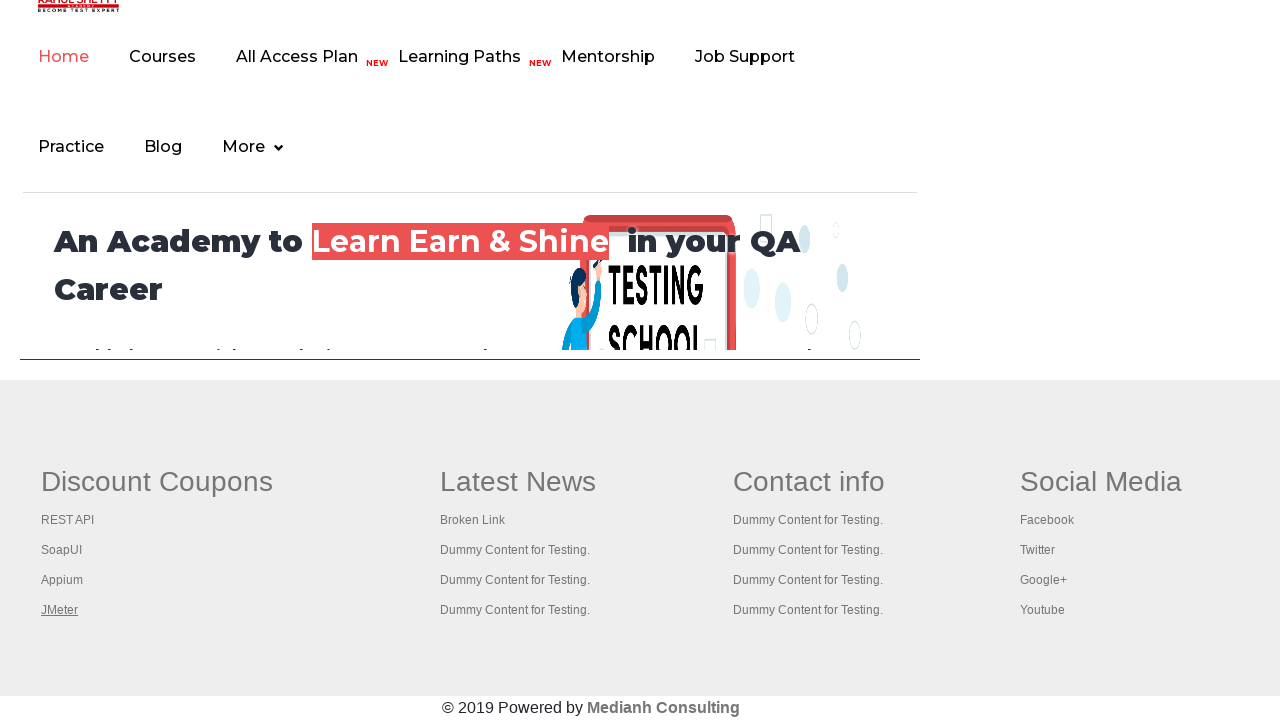

Verified tab loaded successfully - DOM content ready
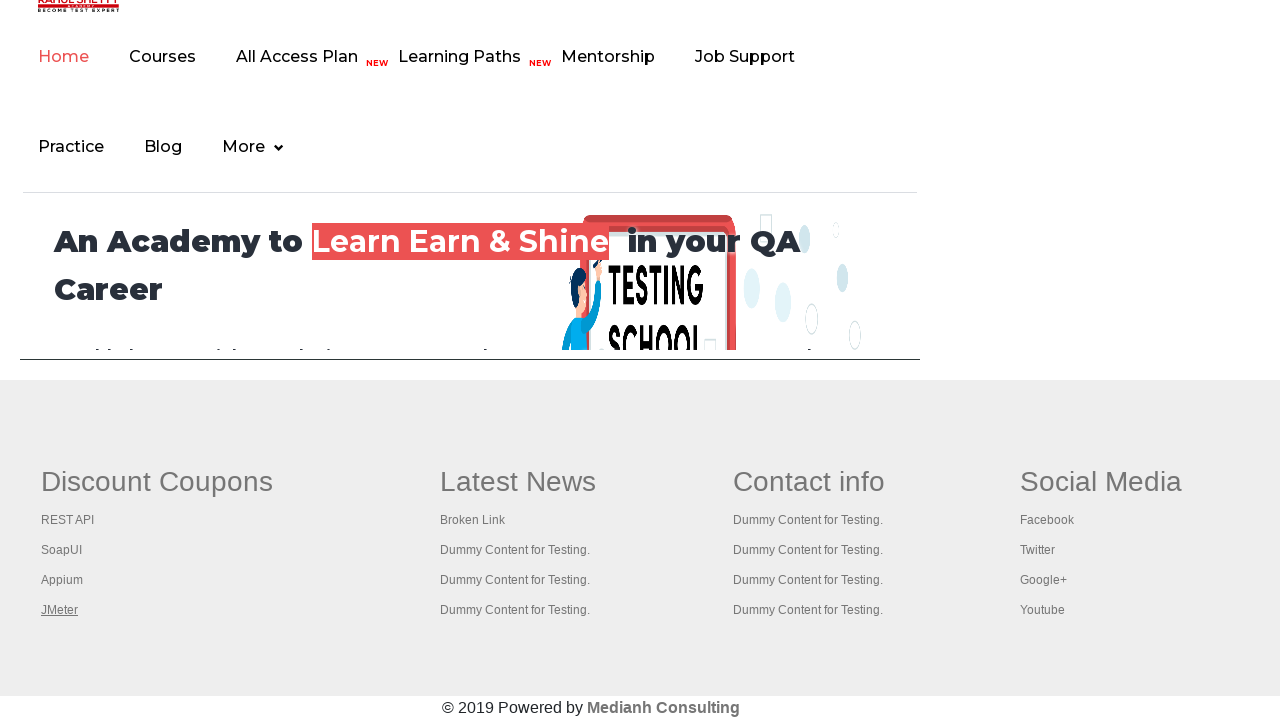

Switched to tab in focus
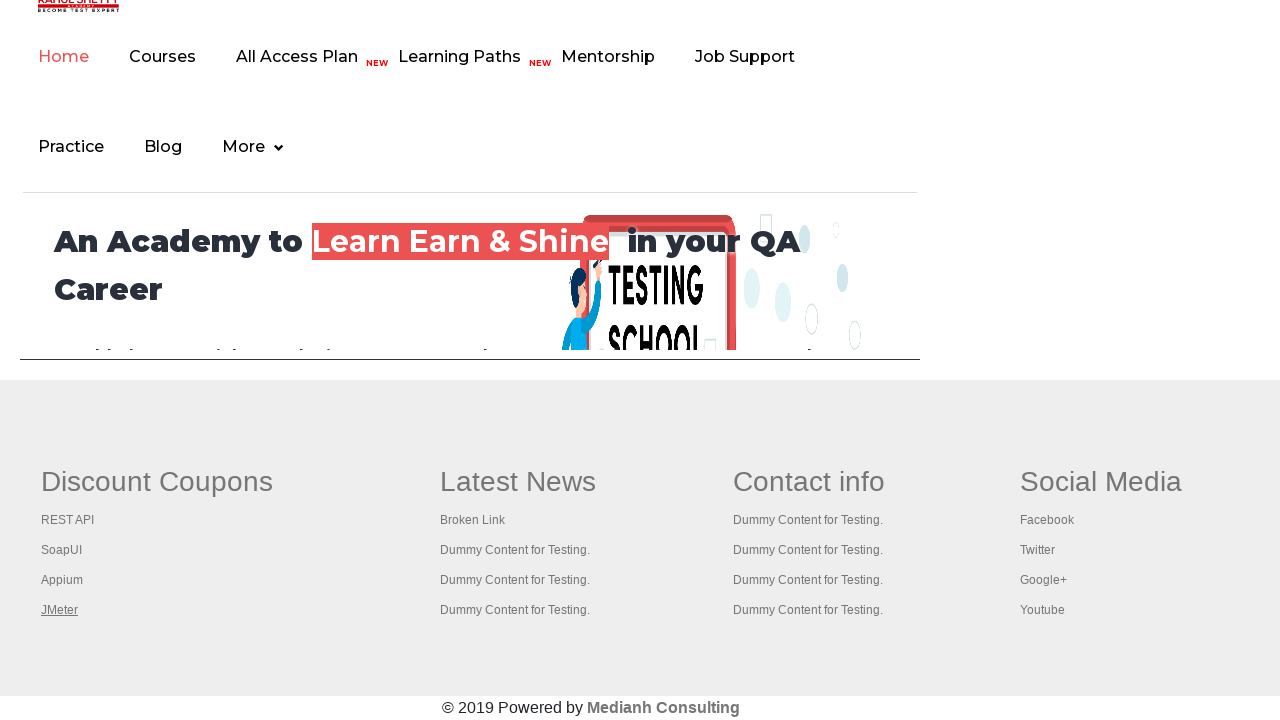

Verified tab loaded successfully - DOM content ready
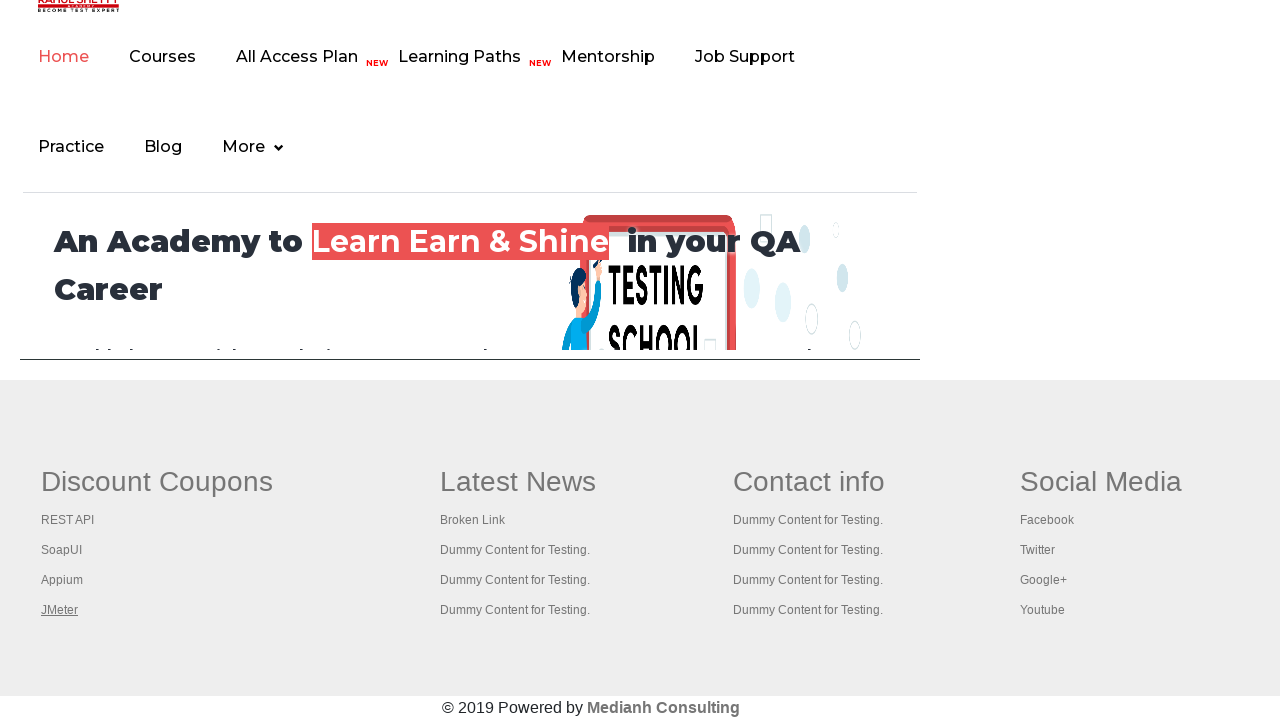

Switched to tab in focus
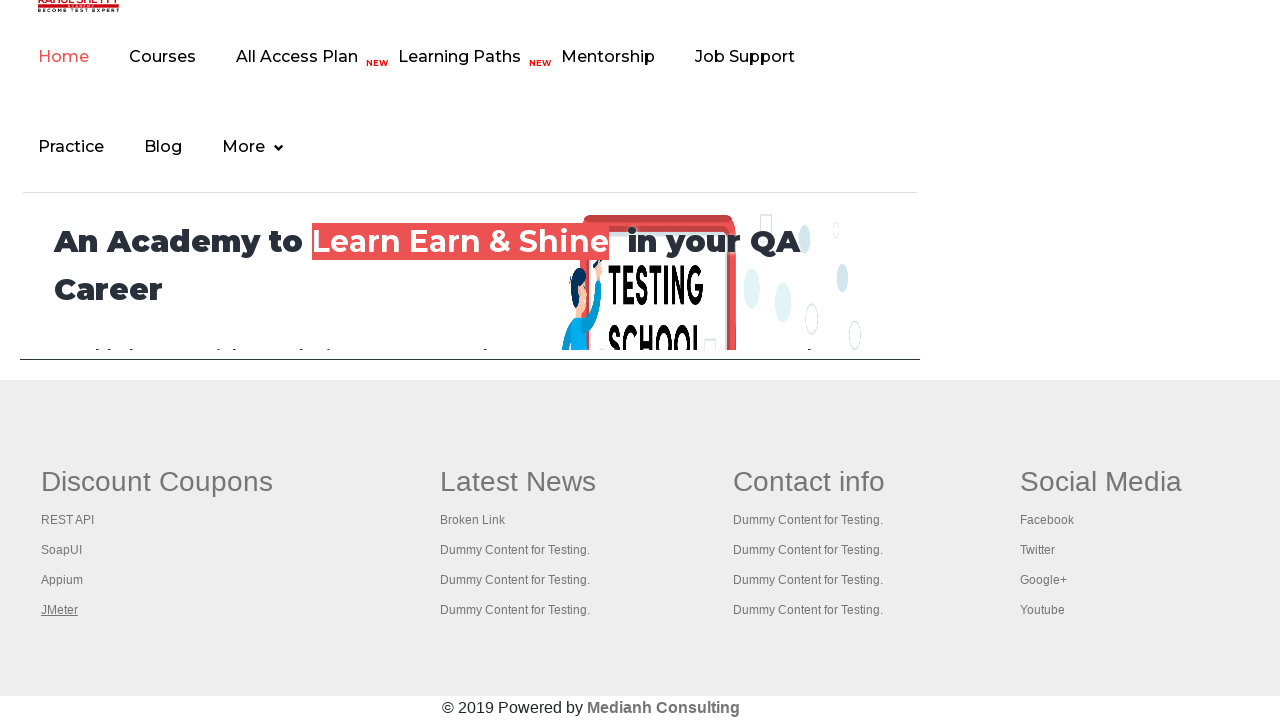

Verified tab loaded successfully - DOM content ready
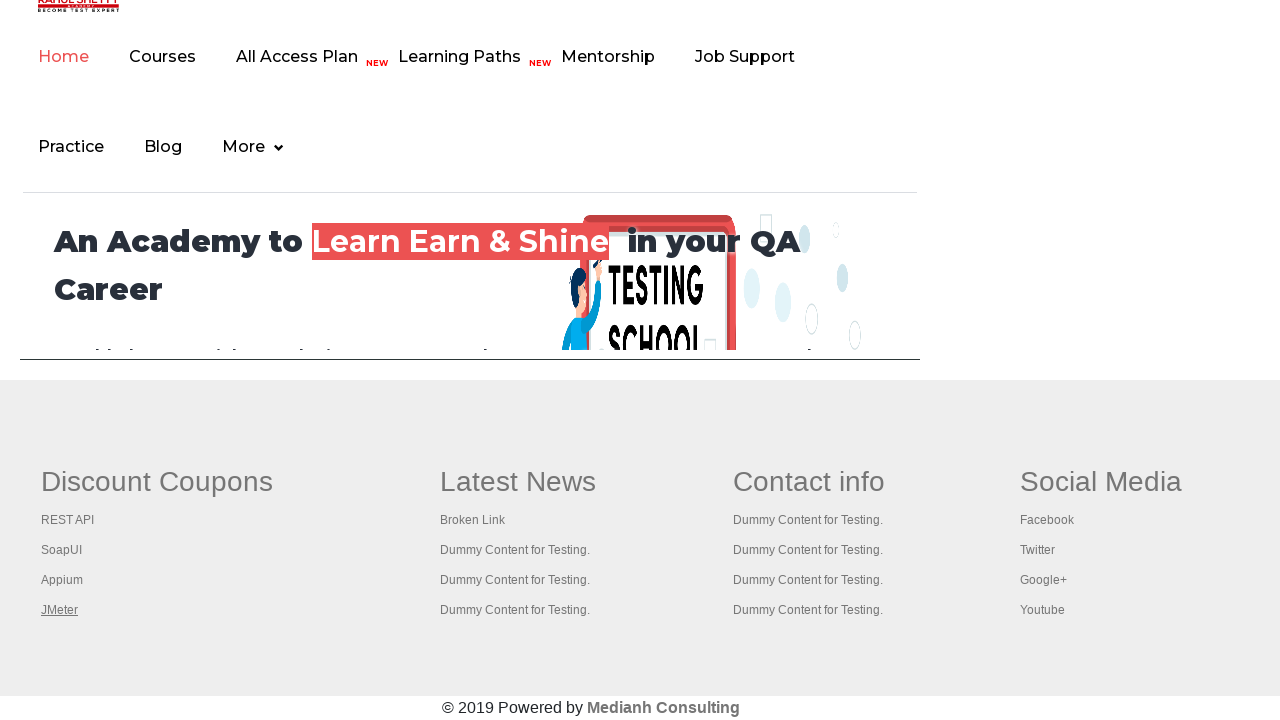

Switched to tab in focus
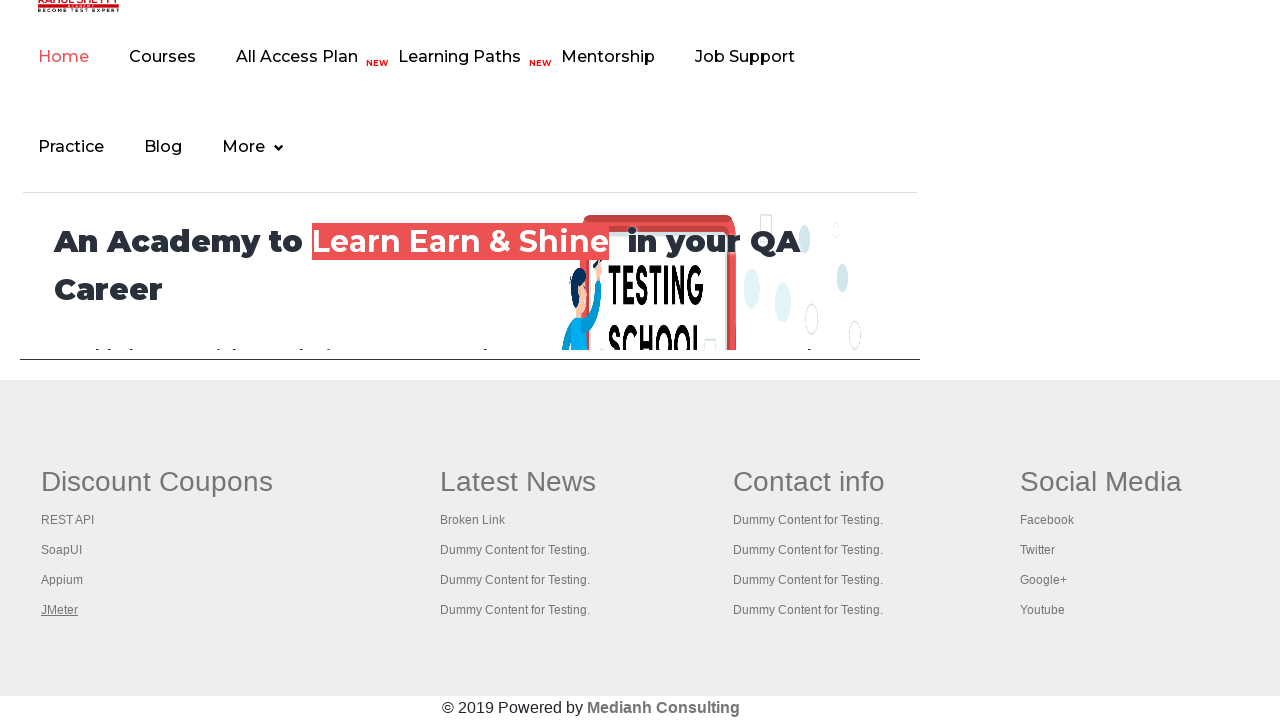

Verified tab loaded successfully - DOM content ready
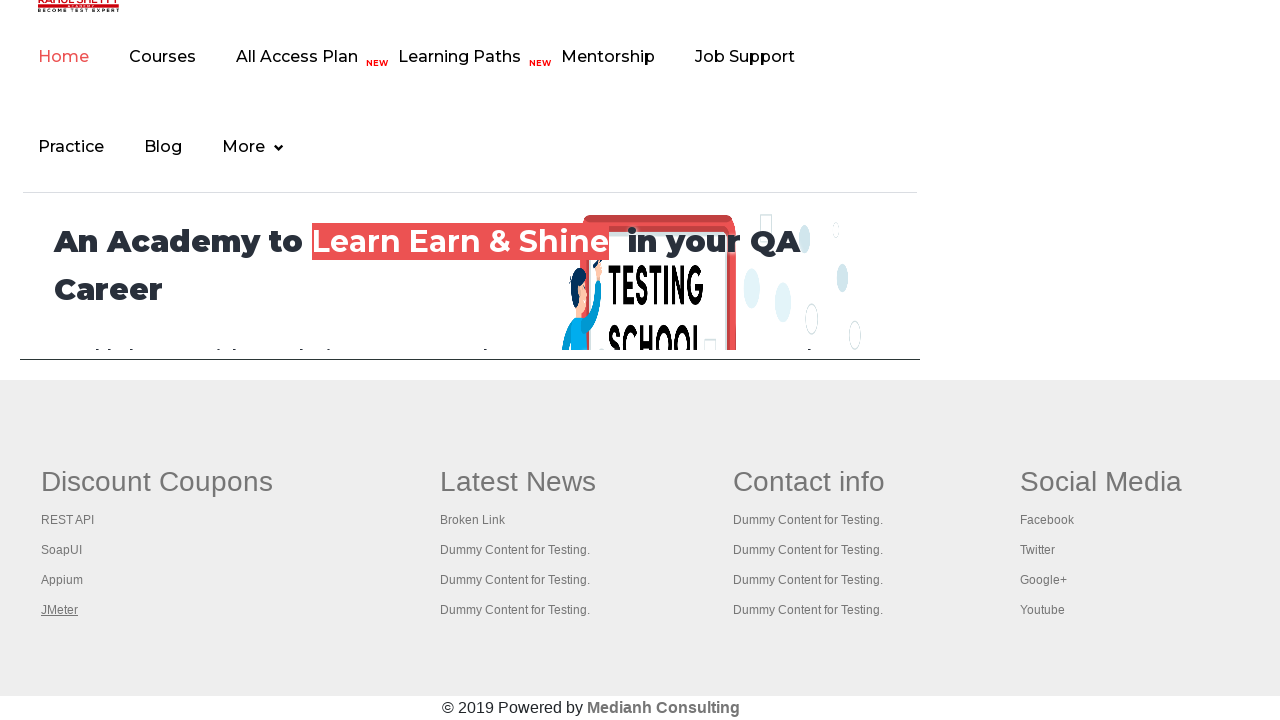

Switched to tab in focus
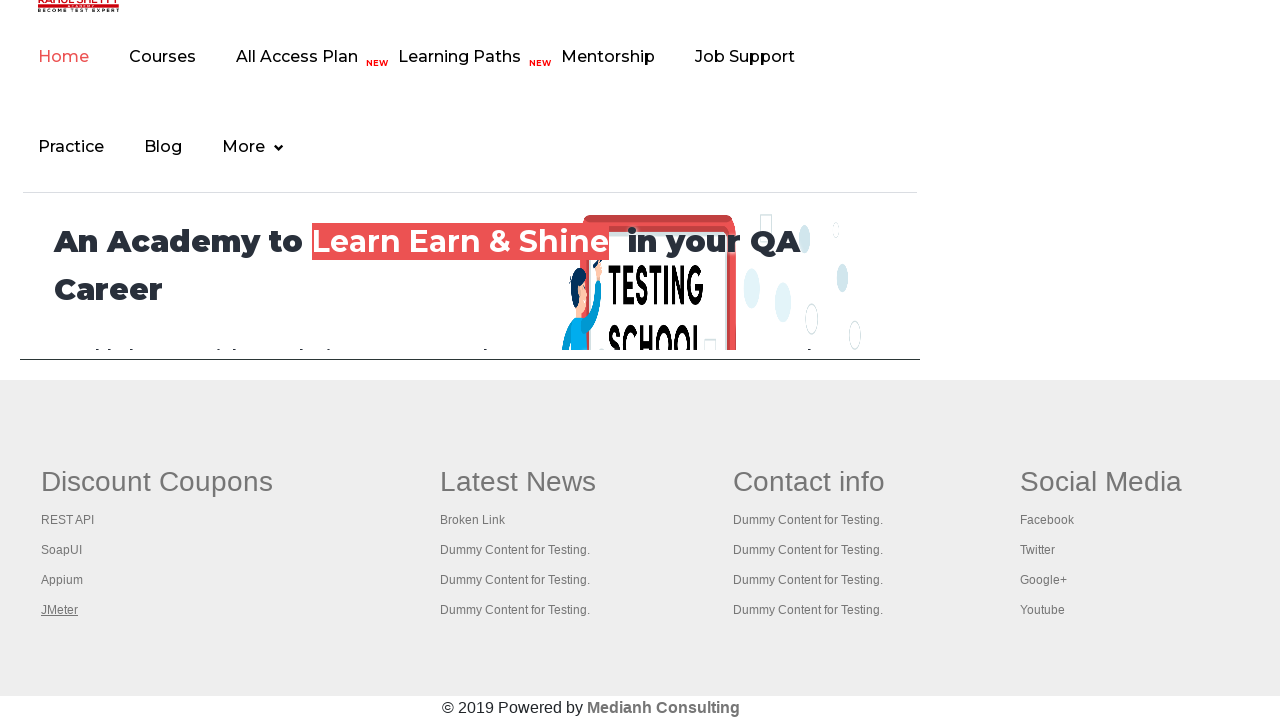

Verified tab loaded successfully - DOM content ready
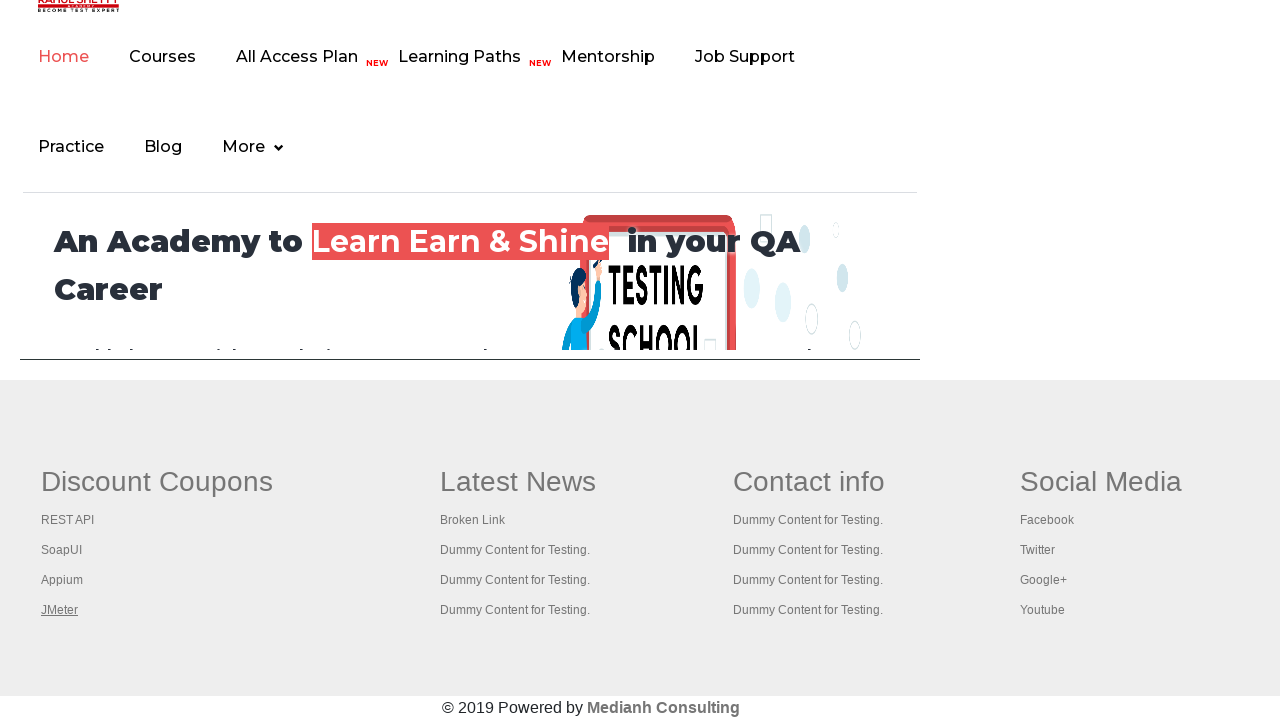

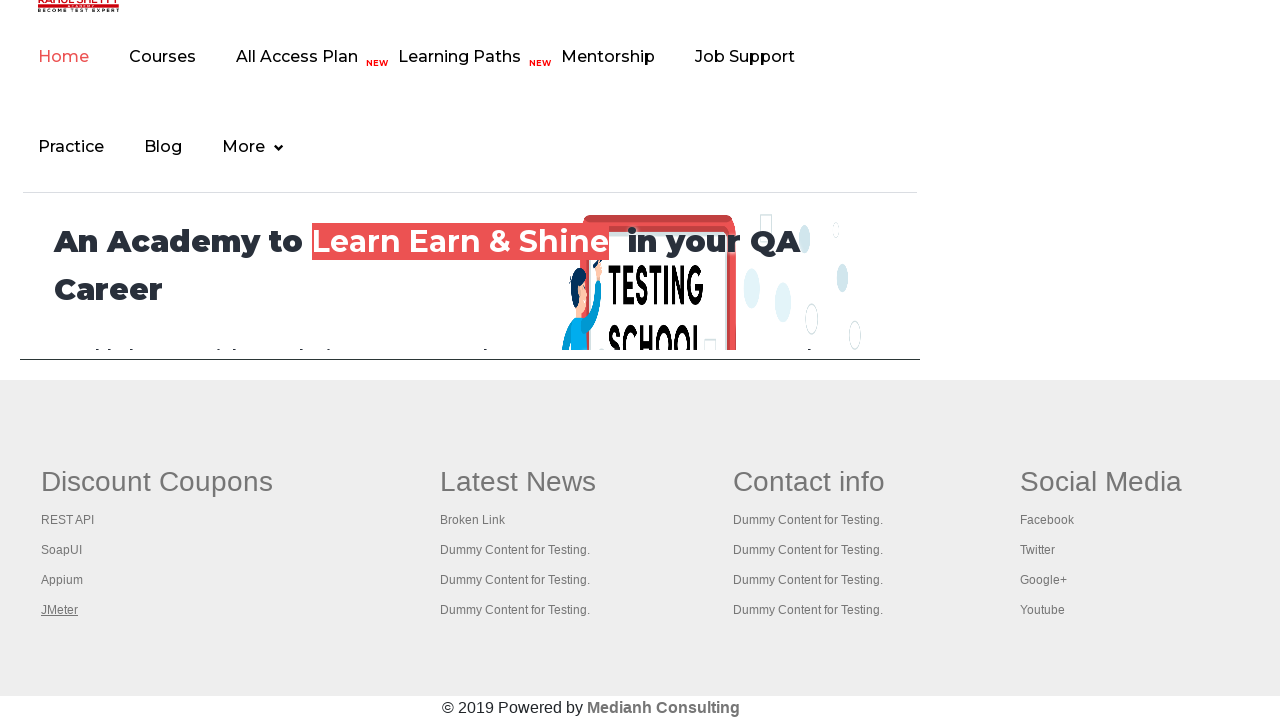